Tests form filling functionality on an XPath practice page by entering various text values into multiple input fields and clicking a button

Starting URL: https://syntaxprojects.com/Xpath.php

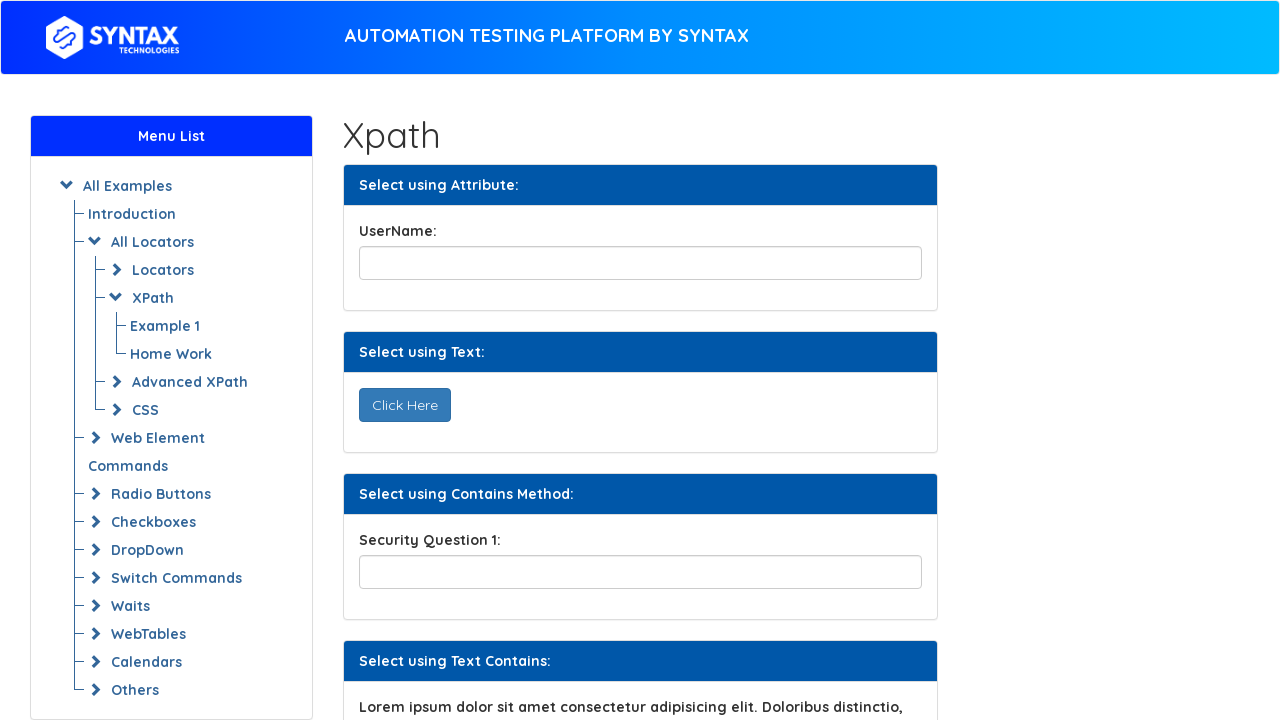

Filled username/title field with 'LanaL' on input#title
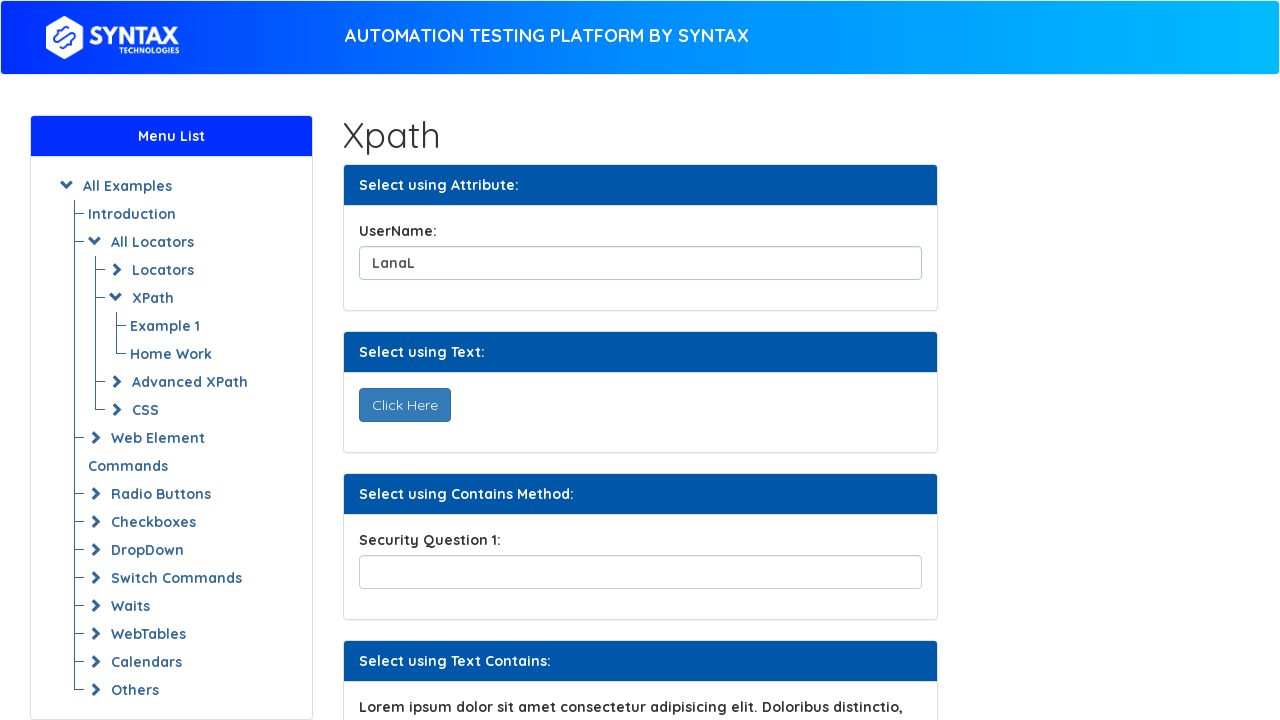

Clicked the 'Click Here' button at (404, 405) on button:text('Click Here')
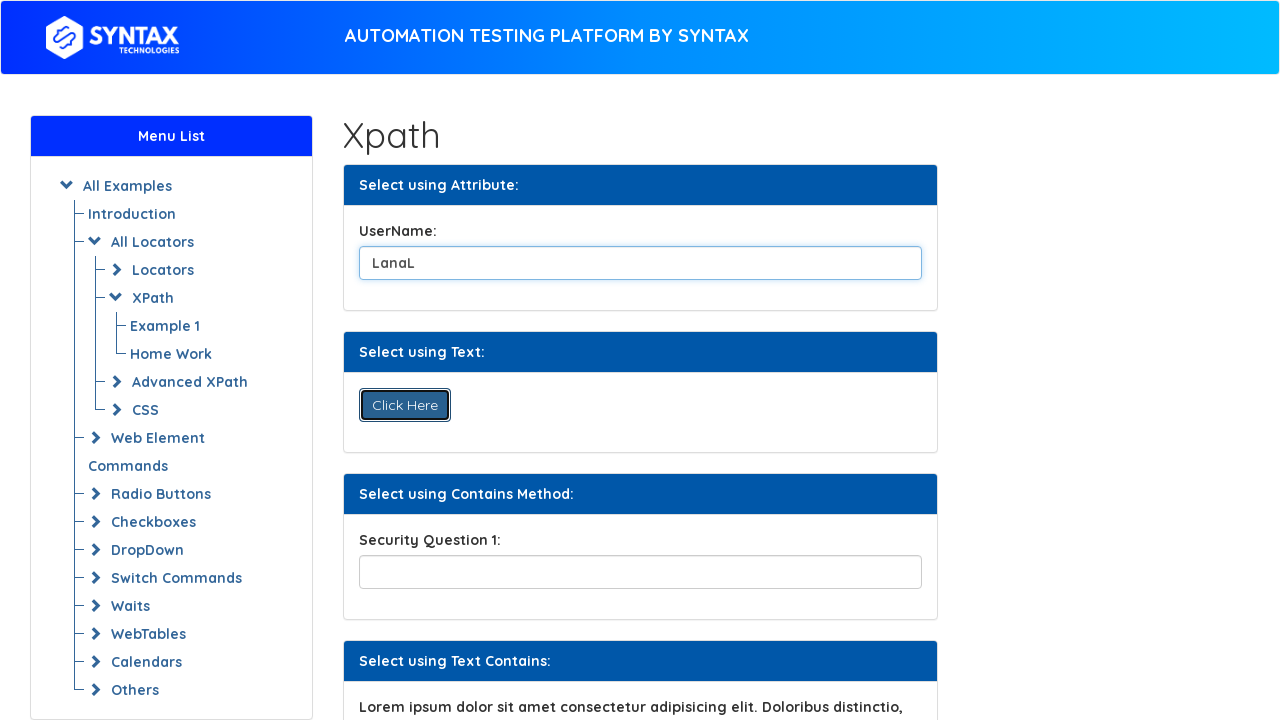

Filled display name field with 'Is Selenium easy' on input#DisplayName
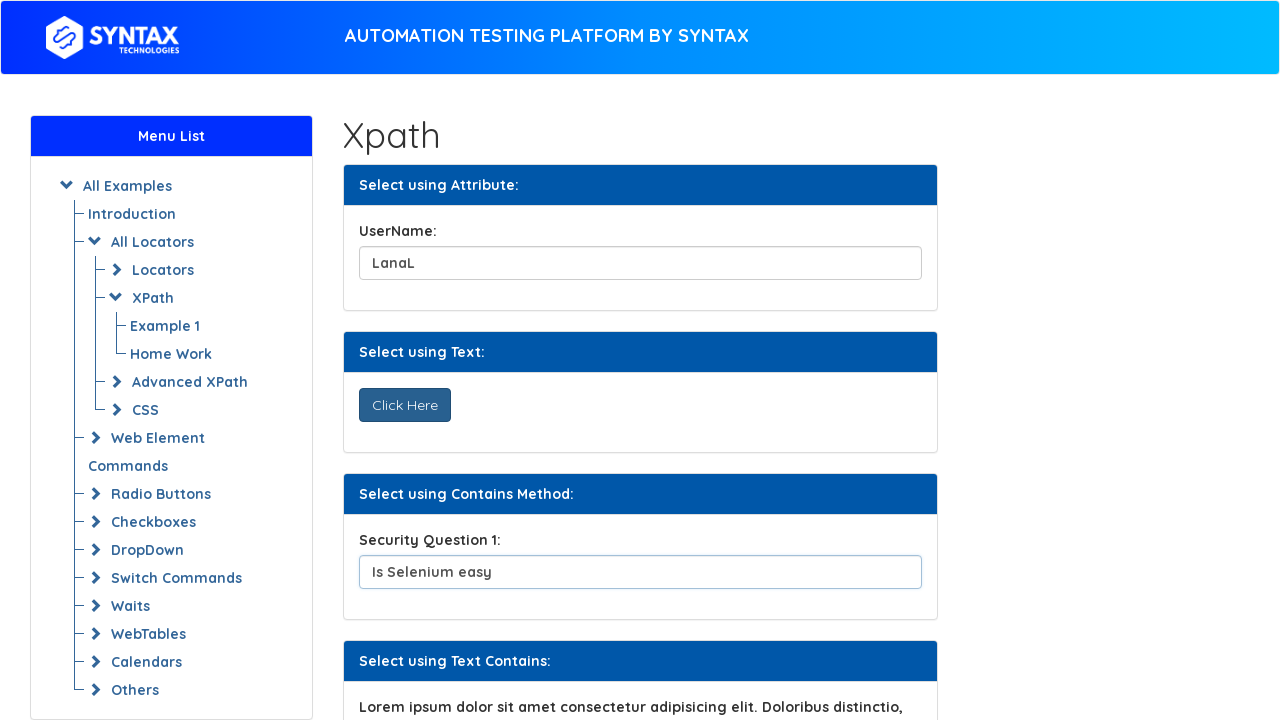

Filled API settings field with 'Hope all is correct' on input[id^='apiSet']
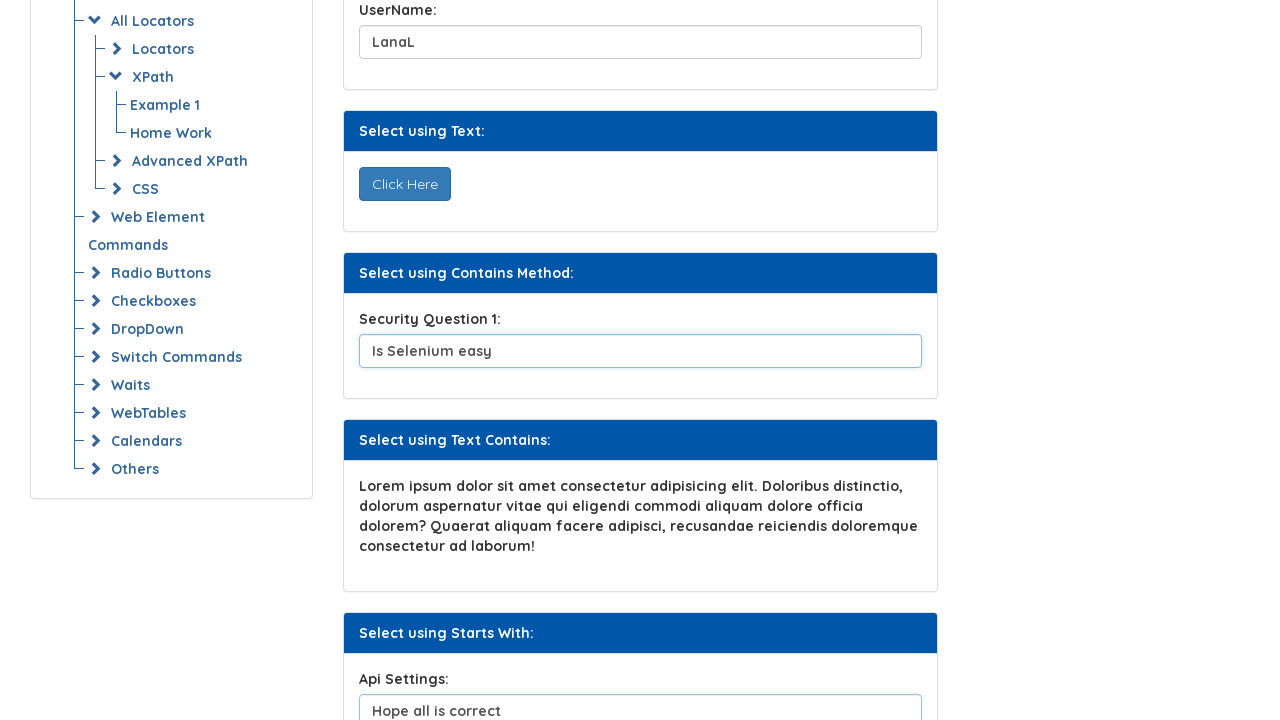

Filled first email field with 'lanaL@gmail.com' on input.form-control.backup >> nth=0
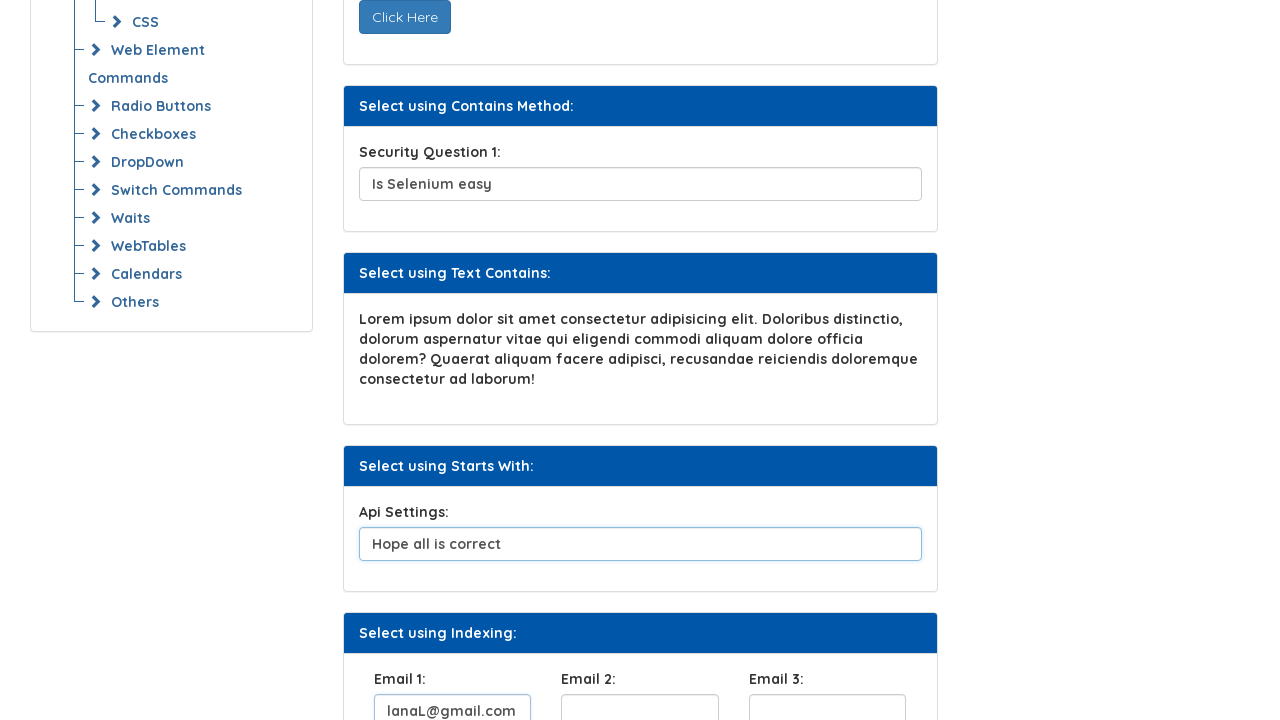

Filled second email field with 'lanaL2@gmail.com' on input.form-control.backup >> nth=1
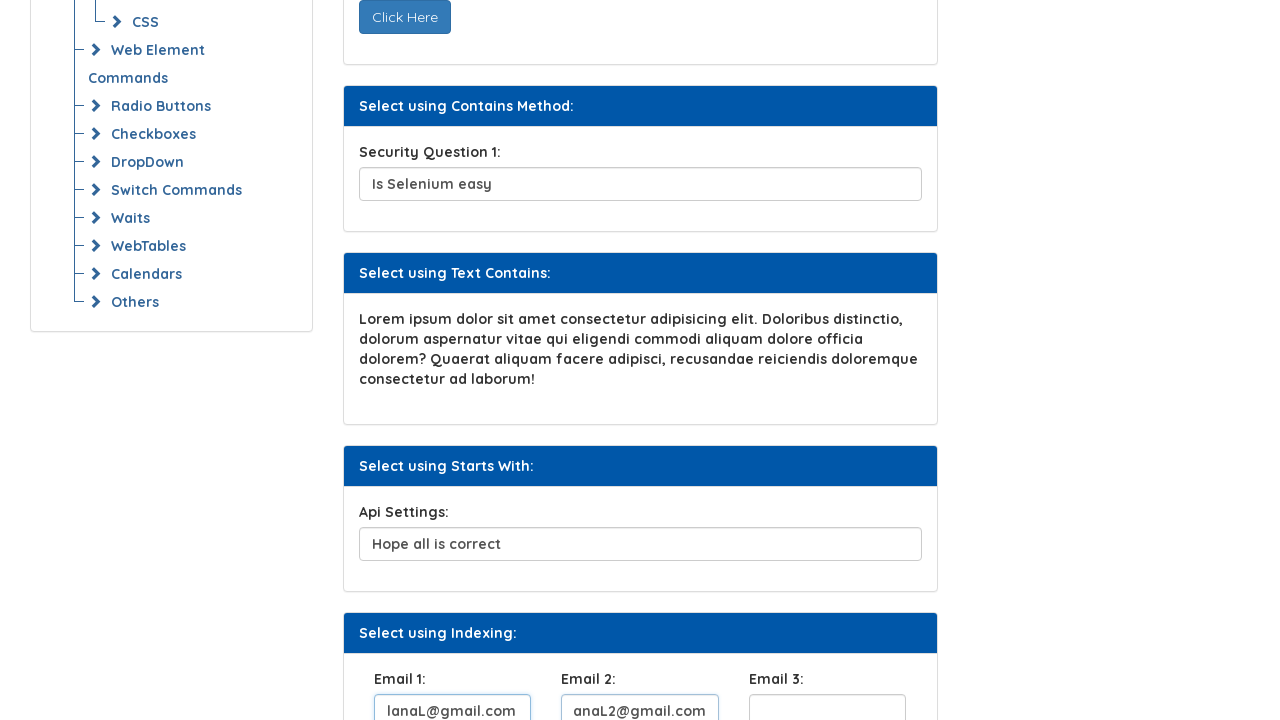

Filled third email field with 'lanaL3@gmail.com' on input.form-control.backup >> nth=2
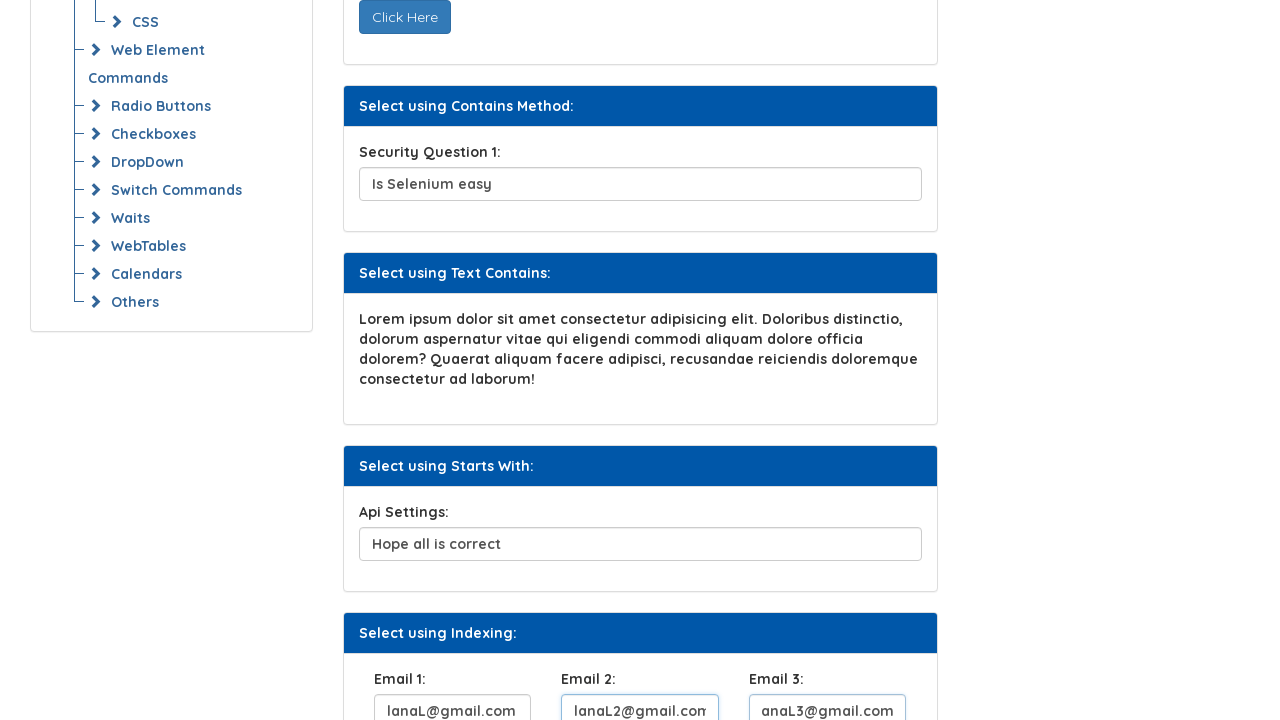

Filled first custom field with 'Apollo' on input[name='customField'] >> nth=0
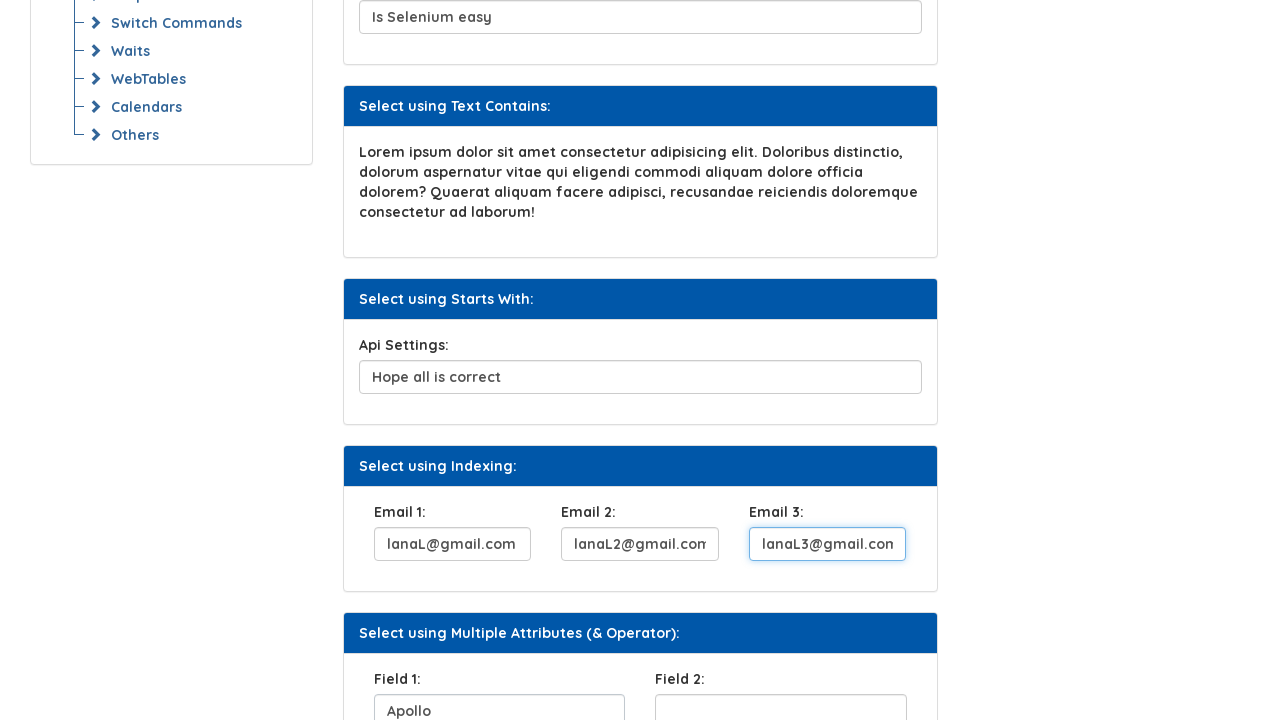

Filled second custom field with 'Cooper' on input[name='customField'] >> nth=1
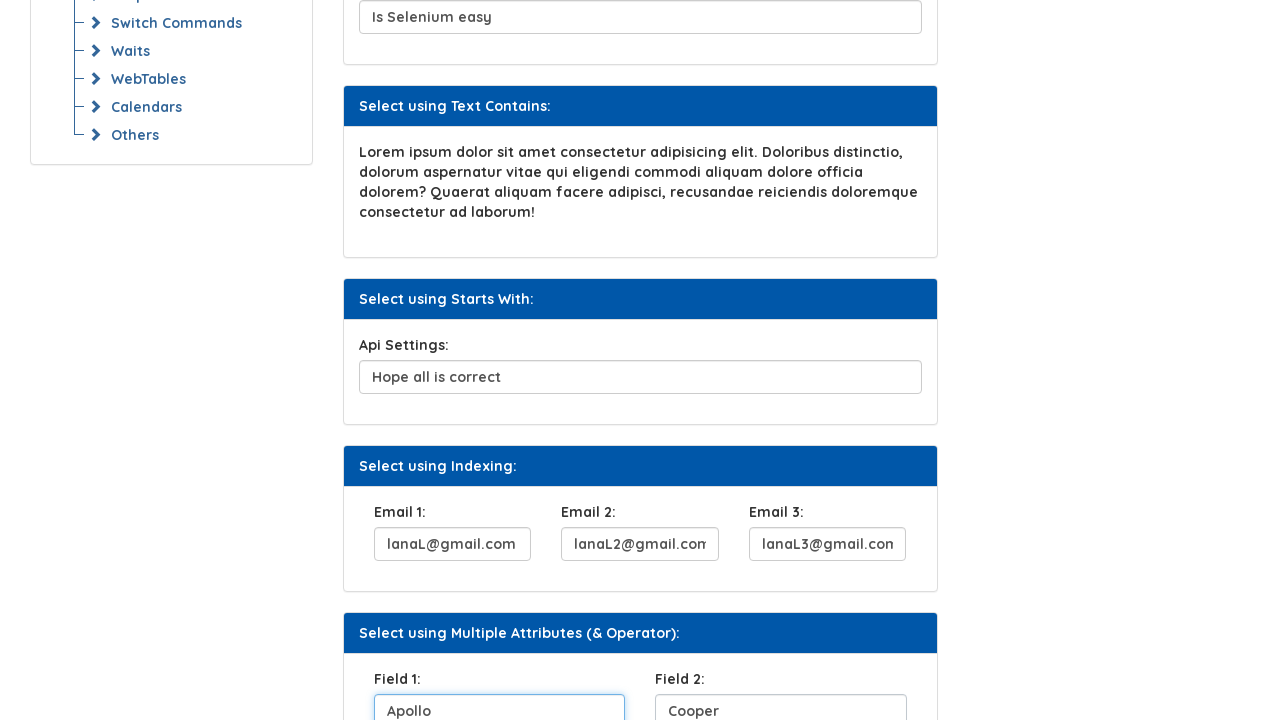

Filled first customField1 with 'Tima' on input[name='customField1'] >> nth=0
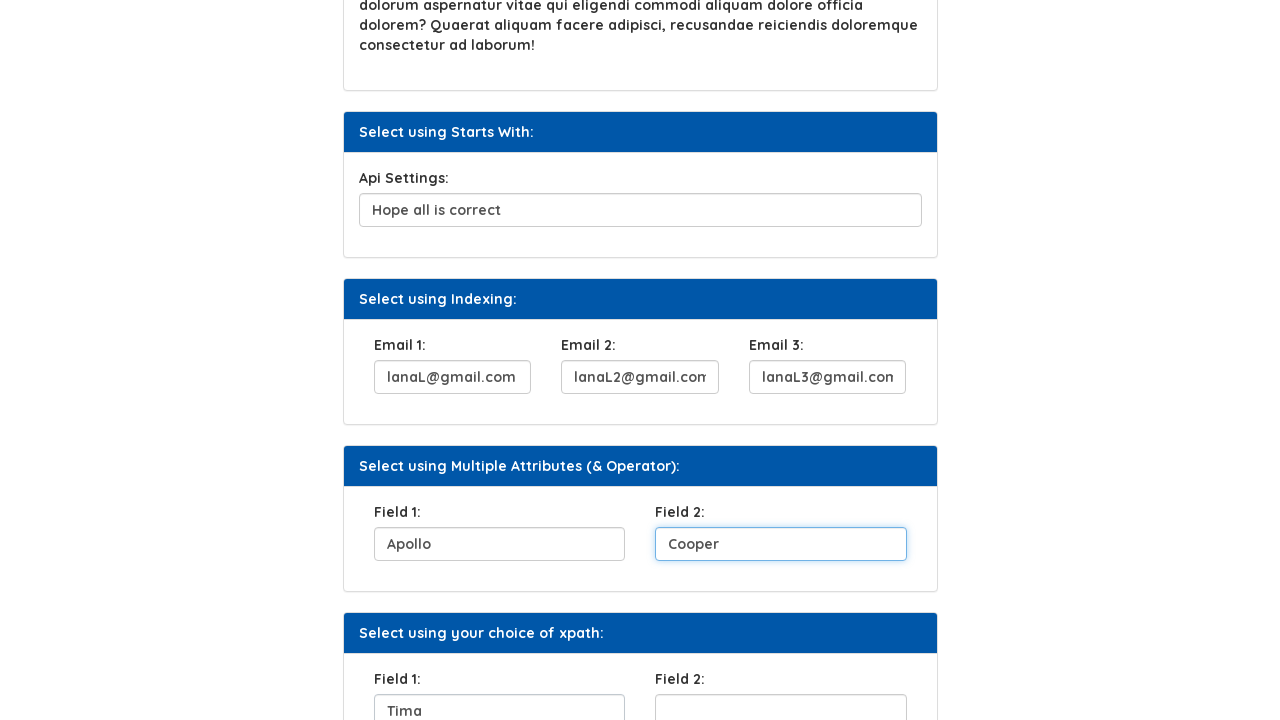

Filled second customField1 with 'Liza' on input[name='customField1'] >> nth=1
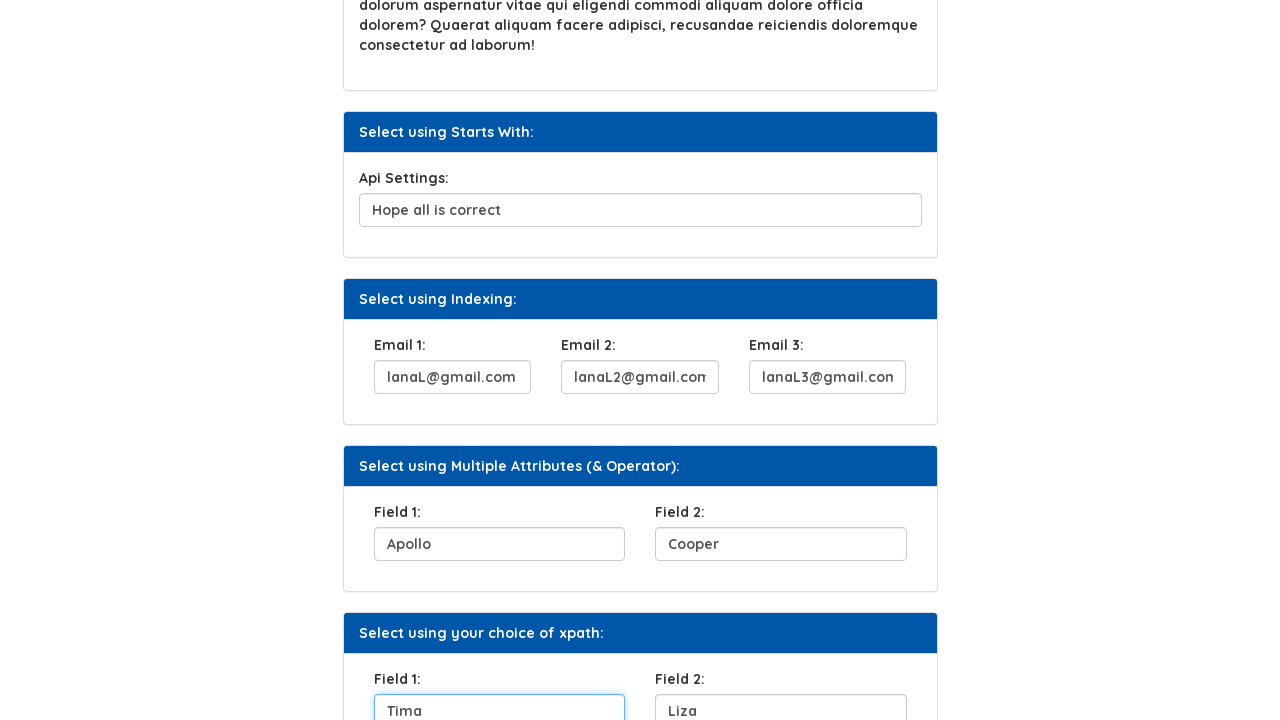

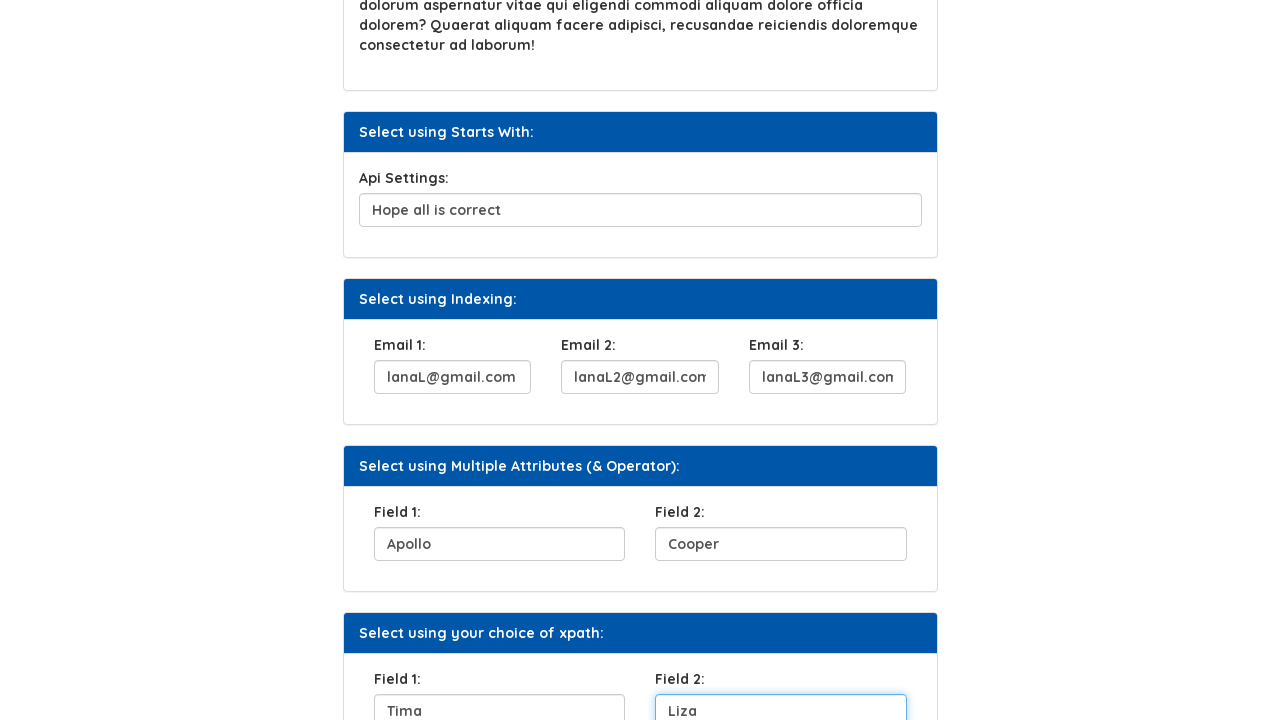